Tests marking individual todo items as complete by clicking their checkboxes

Starting URL: https://demo.playwright.dev/todomvc

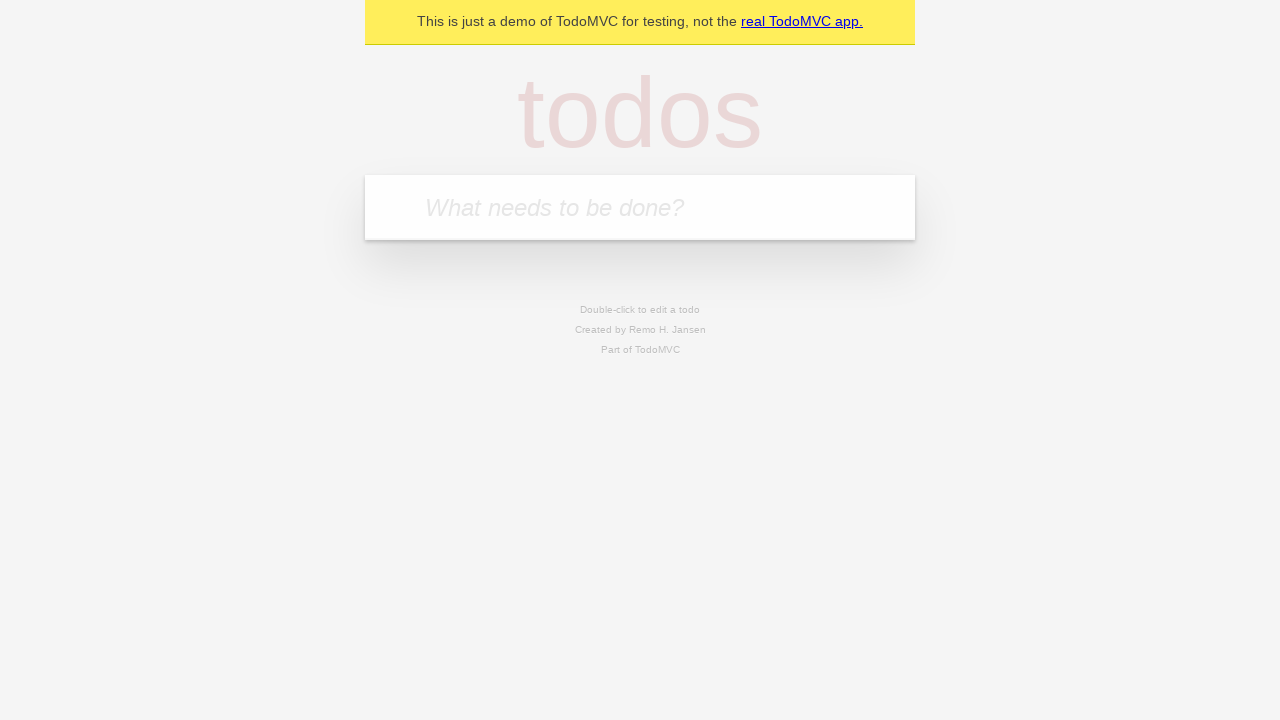

Filled todo input with 'buy some cheese' on internal:attr=[placeholder="What needs to be done?"i]
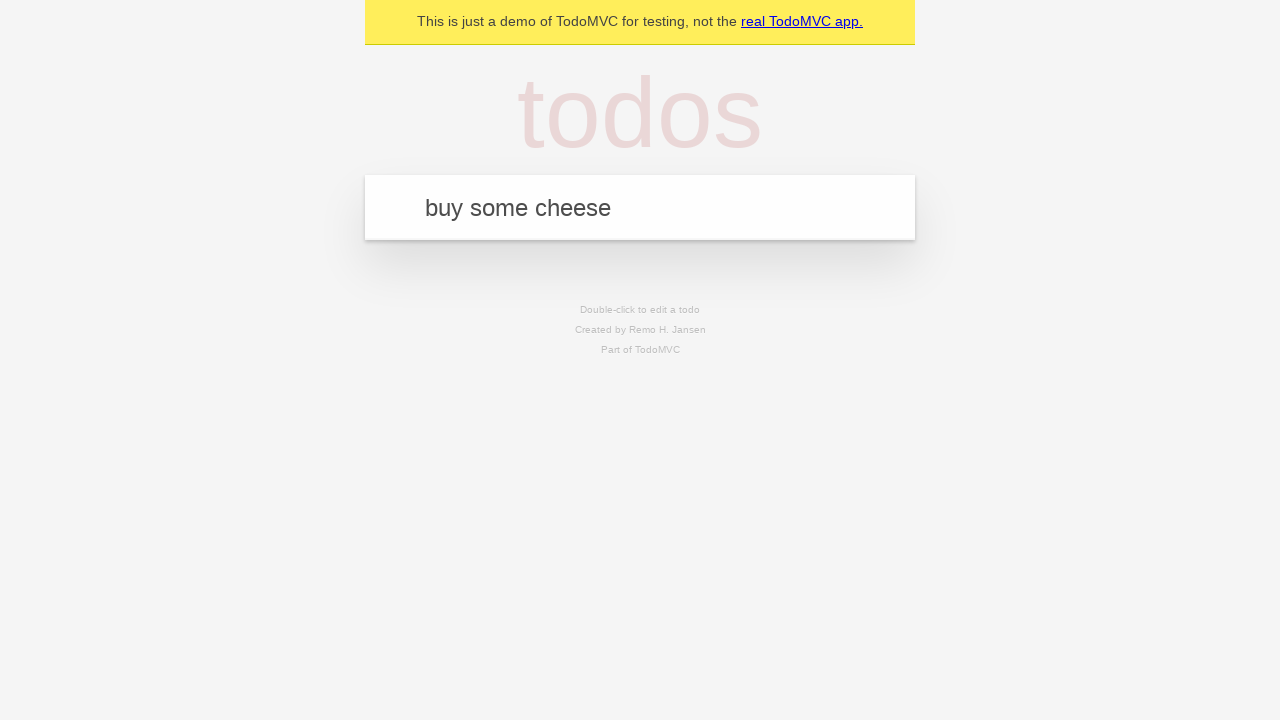

Pressed Enter to add first todo item on internal:attr=[placeholder="What needs to be done?"i]
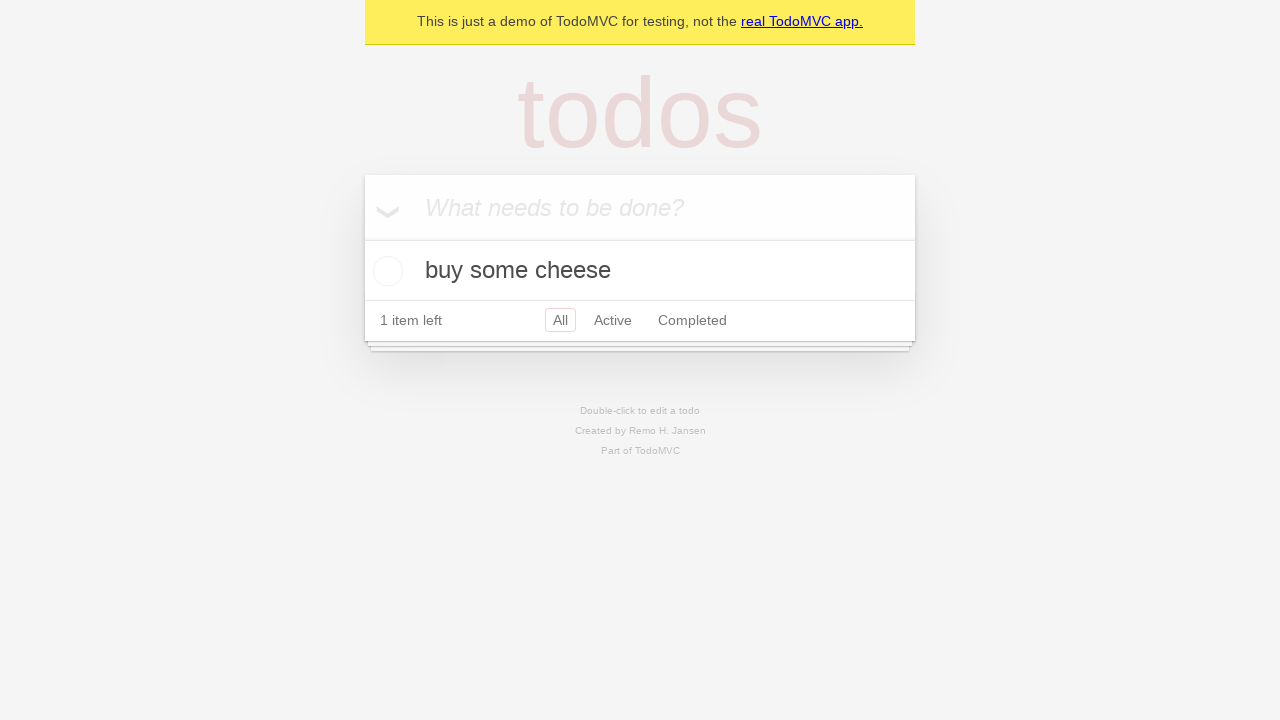

Filled todo input with 'feed the cat' on internal:attr=[placeholder="What needs to be done?"i]
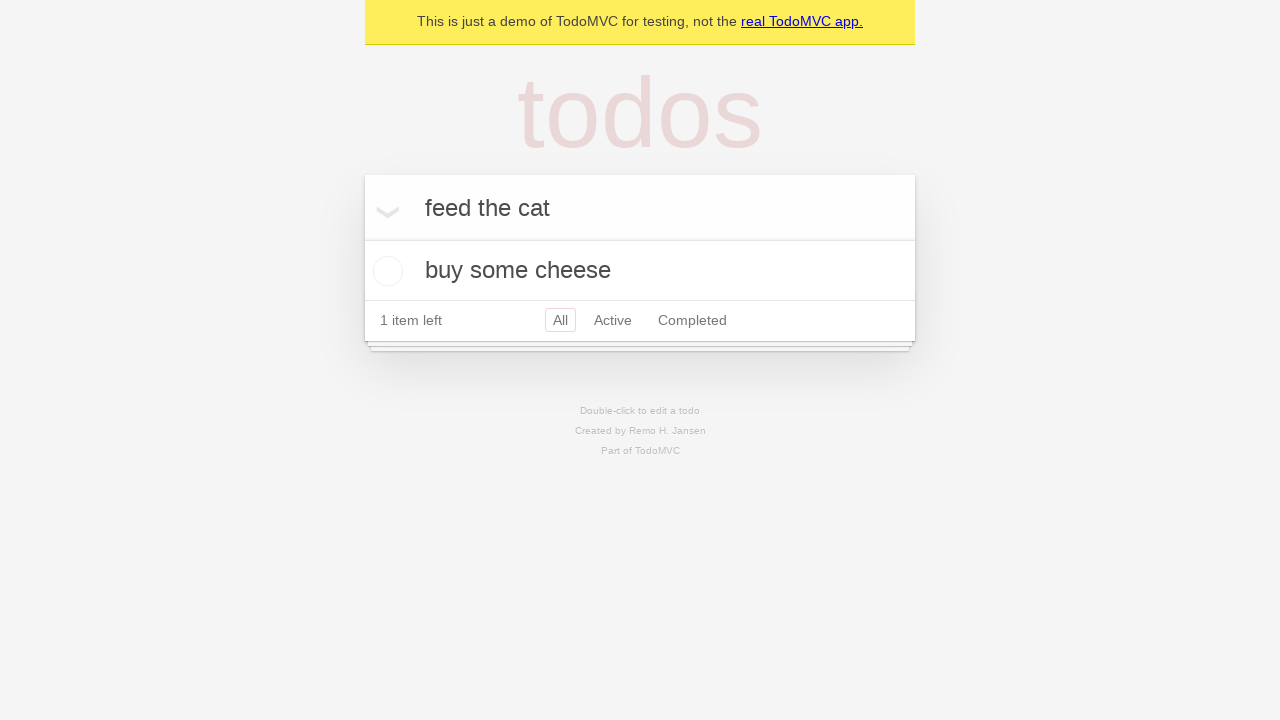

Pressed Enter to add second todo item on internal:attr=[placeholder="What needs to be done?"i]
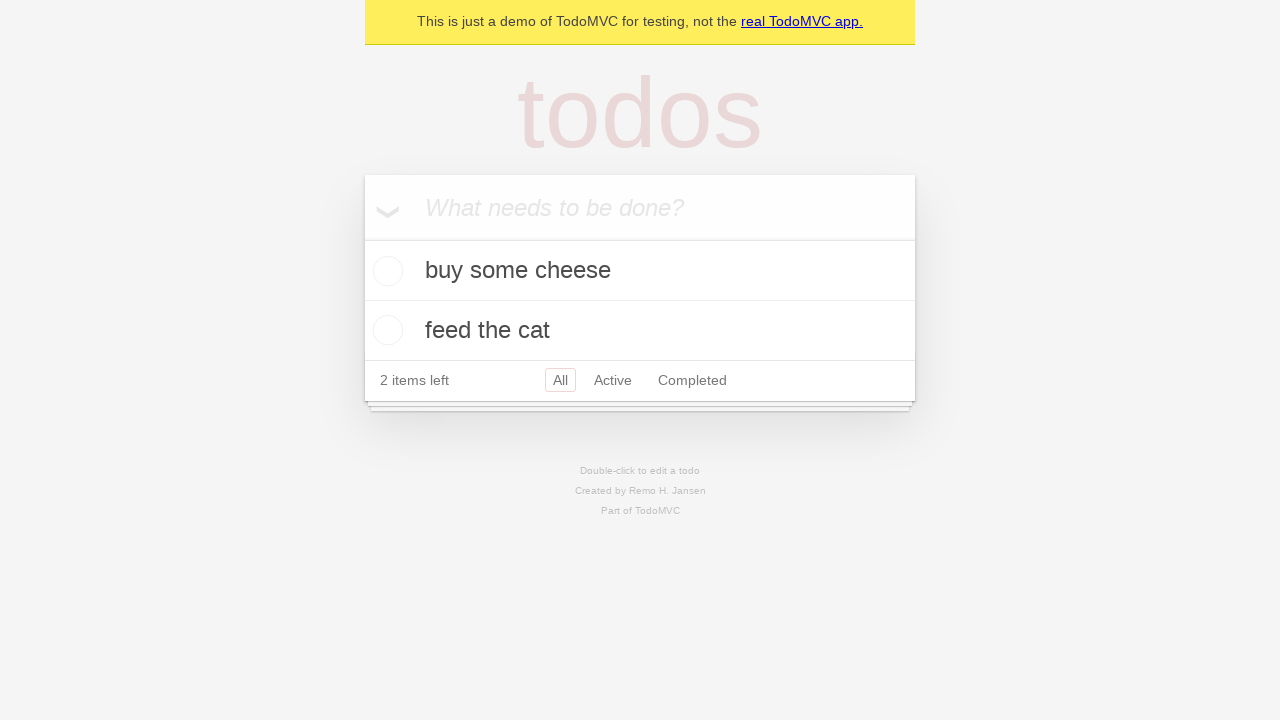

Waited for both todo items to be added to the page
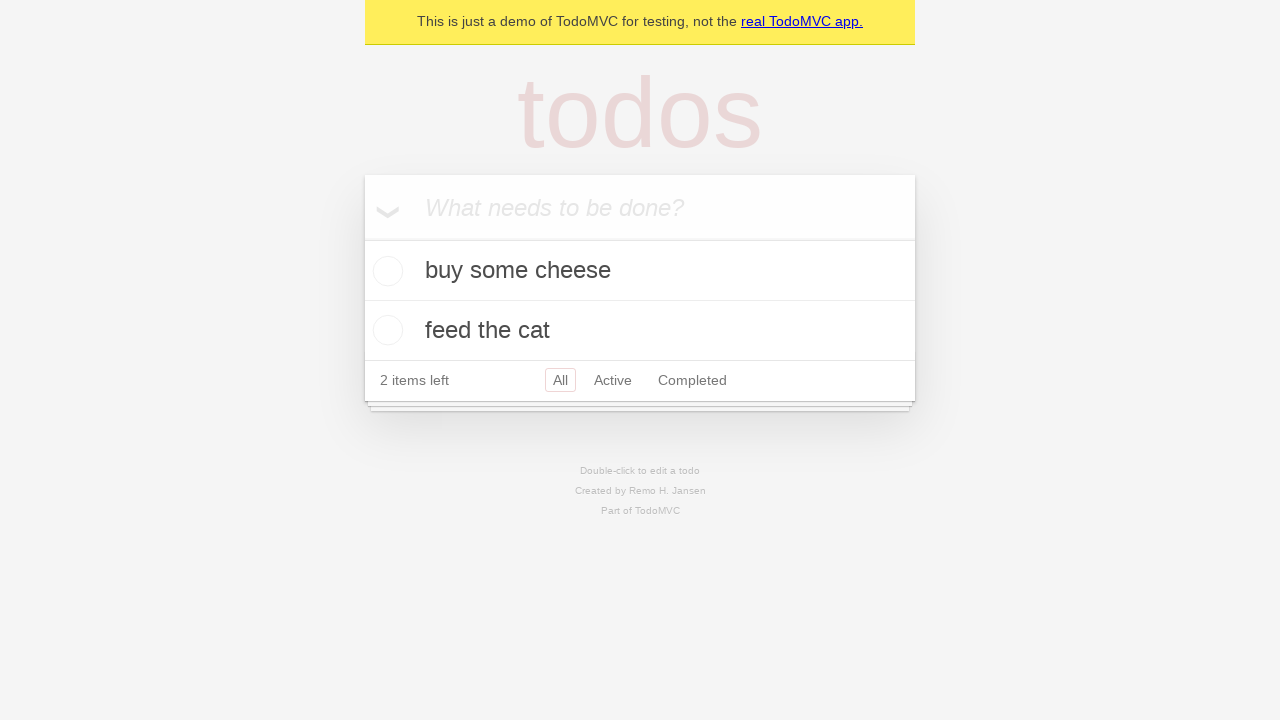

Marked first todo item as complete by checking its checkbox at (385, 271) on internal:testid=[data-testid="todo-item"s] >> nth=0 >> internal:role=checkbox
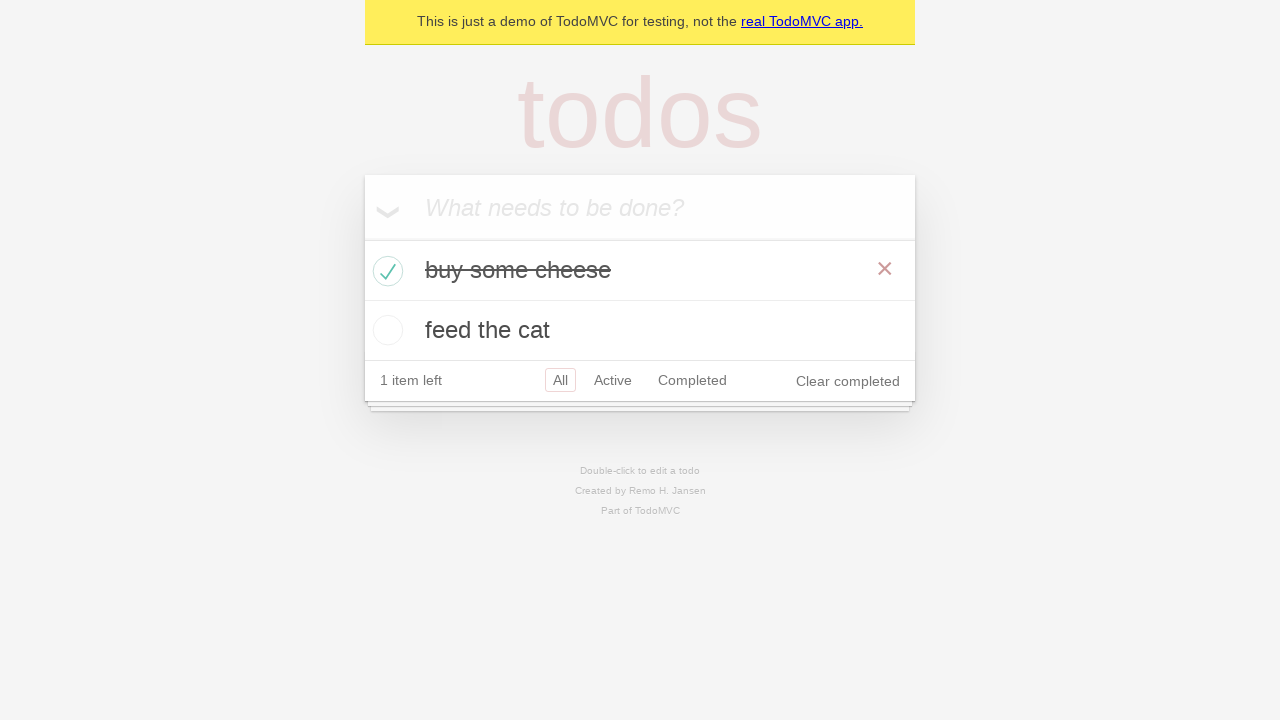

Marked second todo item as complete by checking its checkbox at (385, 330) on internal:testid=[data-testid="todo-item"s] >> nth=1 >> internal:role=checkbox
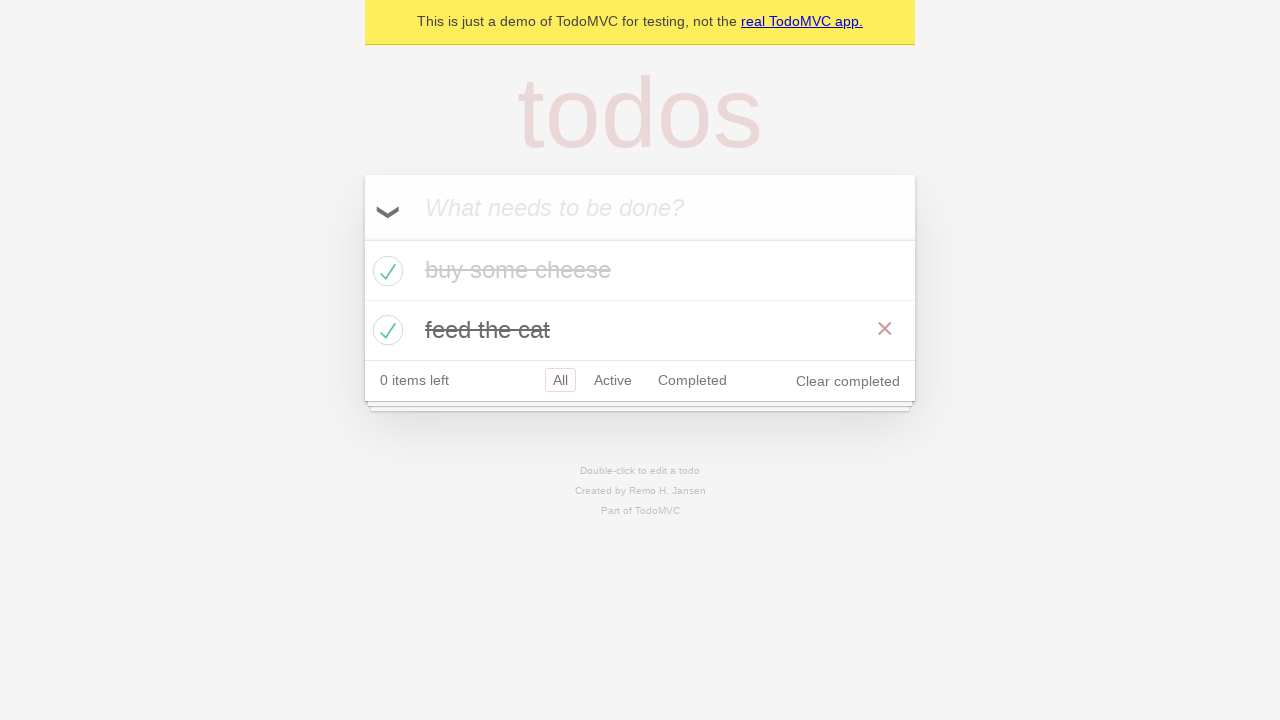

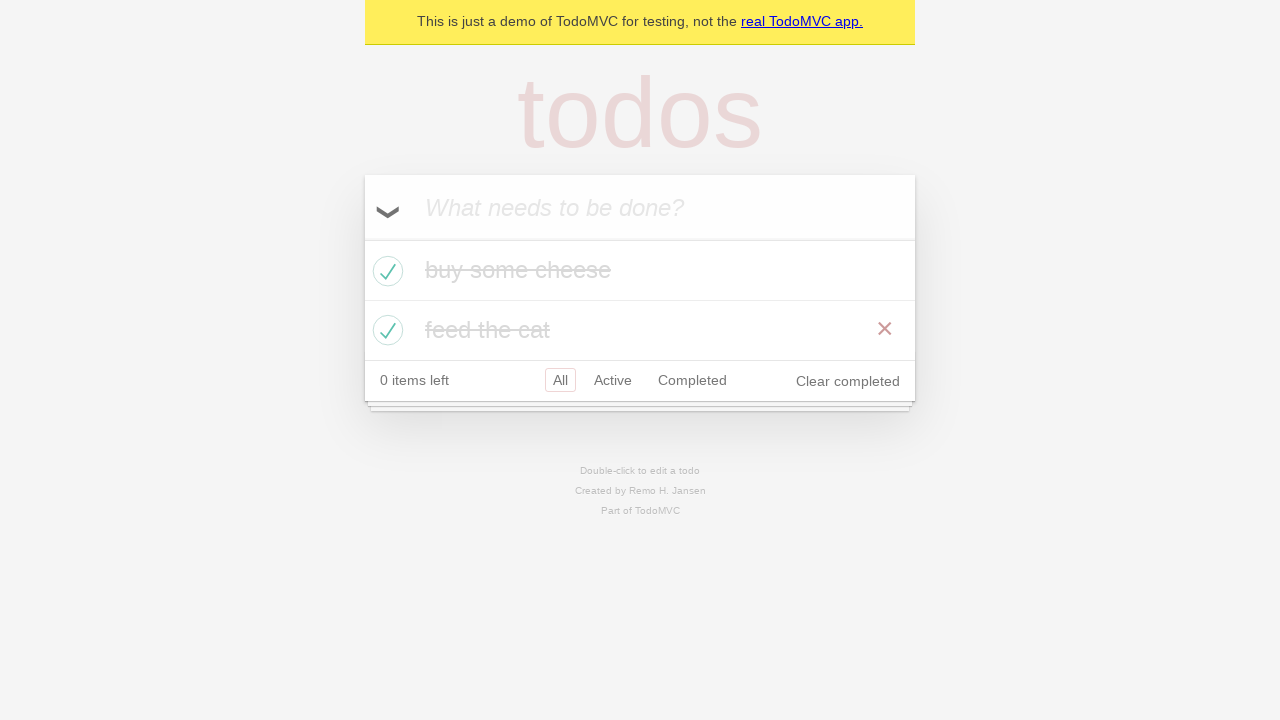